Tests that Clear completed button is hidden when no completed items exist

Starting URL: https://demo.playwright.dev/todomvc

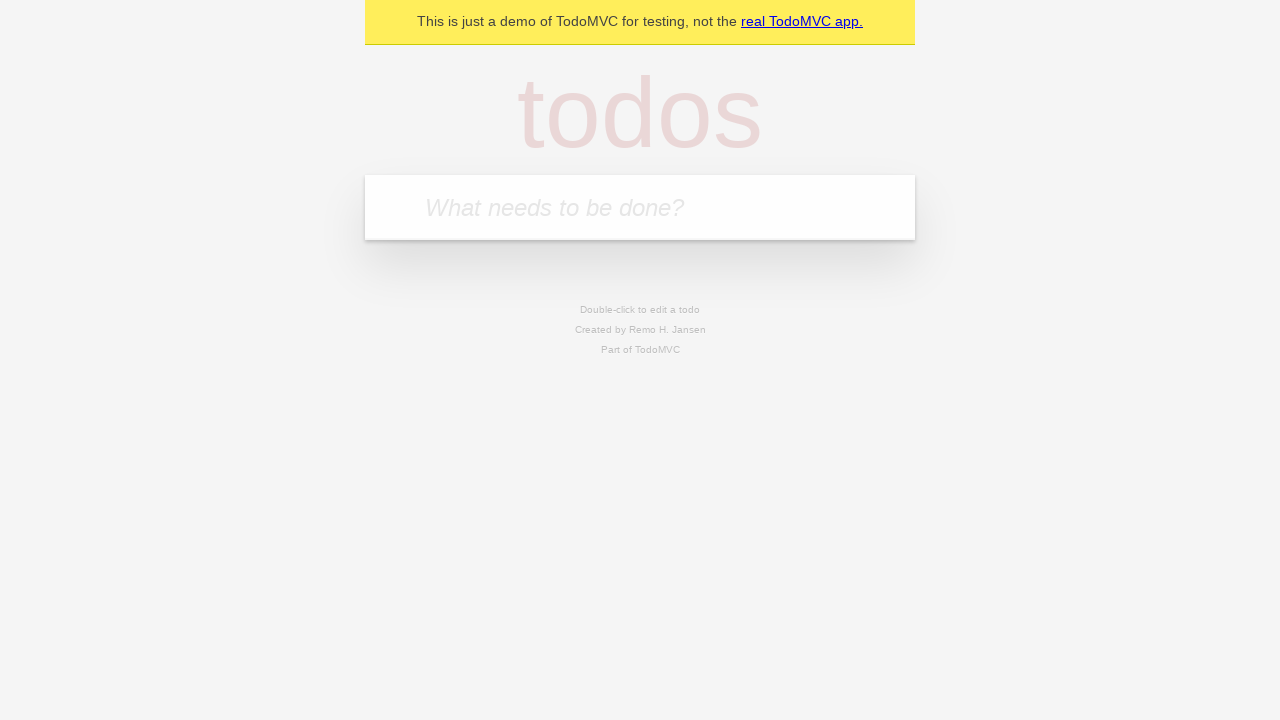

Filled todo input with 'buy some cheese' on internal:attr=[placeholder="What needs to be done?"i]
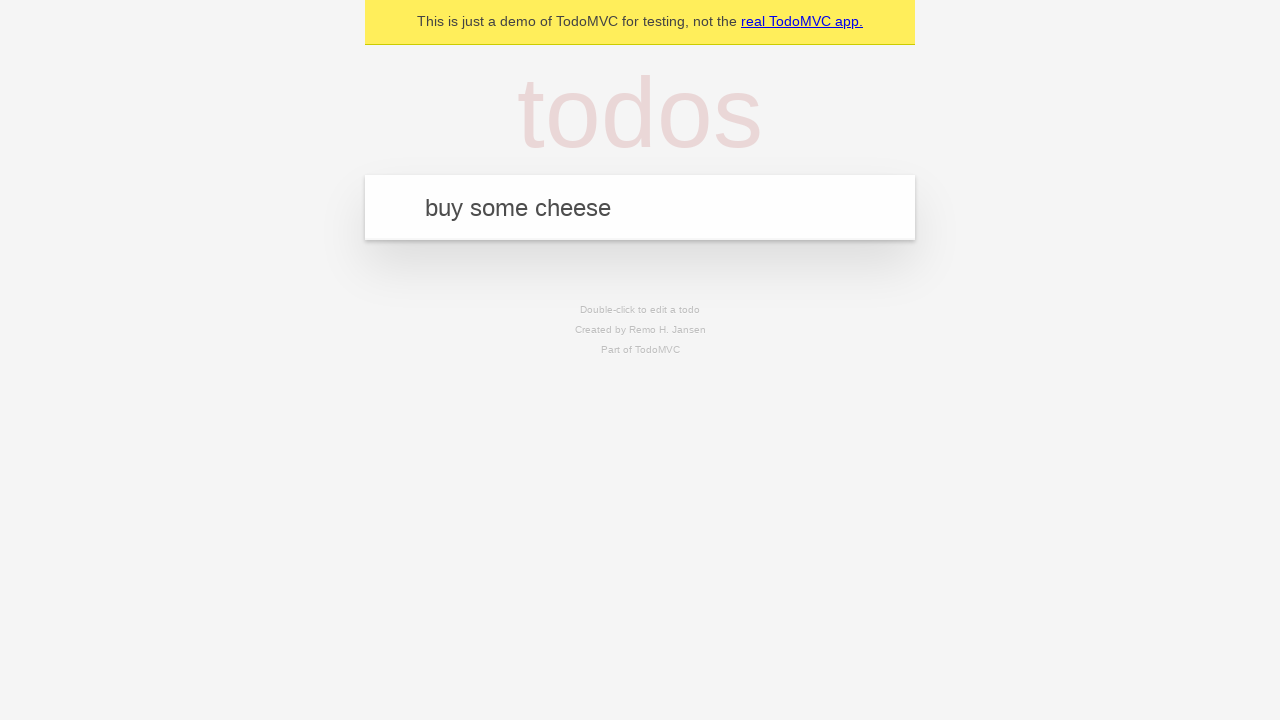

Pressed Enter to add todo 'buy some cheese' on internal:attr=[placeholder="What needs to be done?"i]
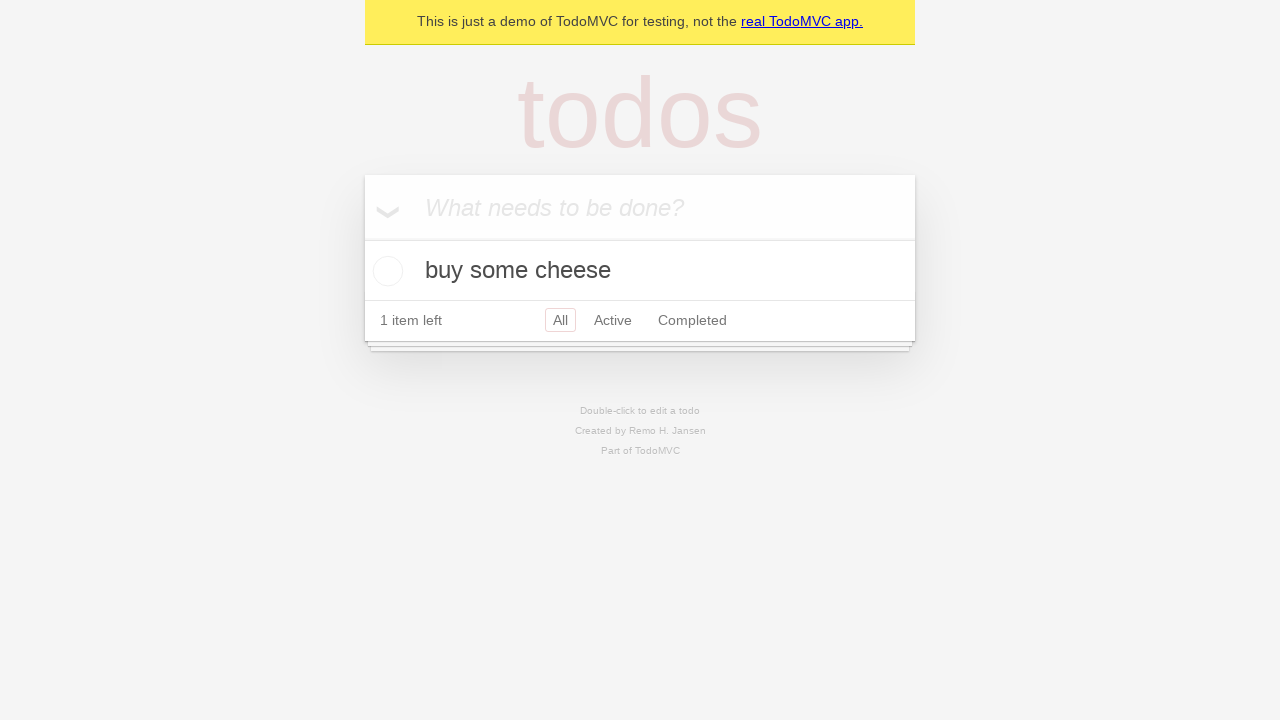

Filled todo input with 'feed the cat' on internal:attr=[placeholder="What needs to be done?"i]
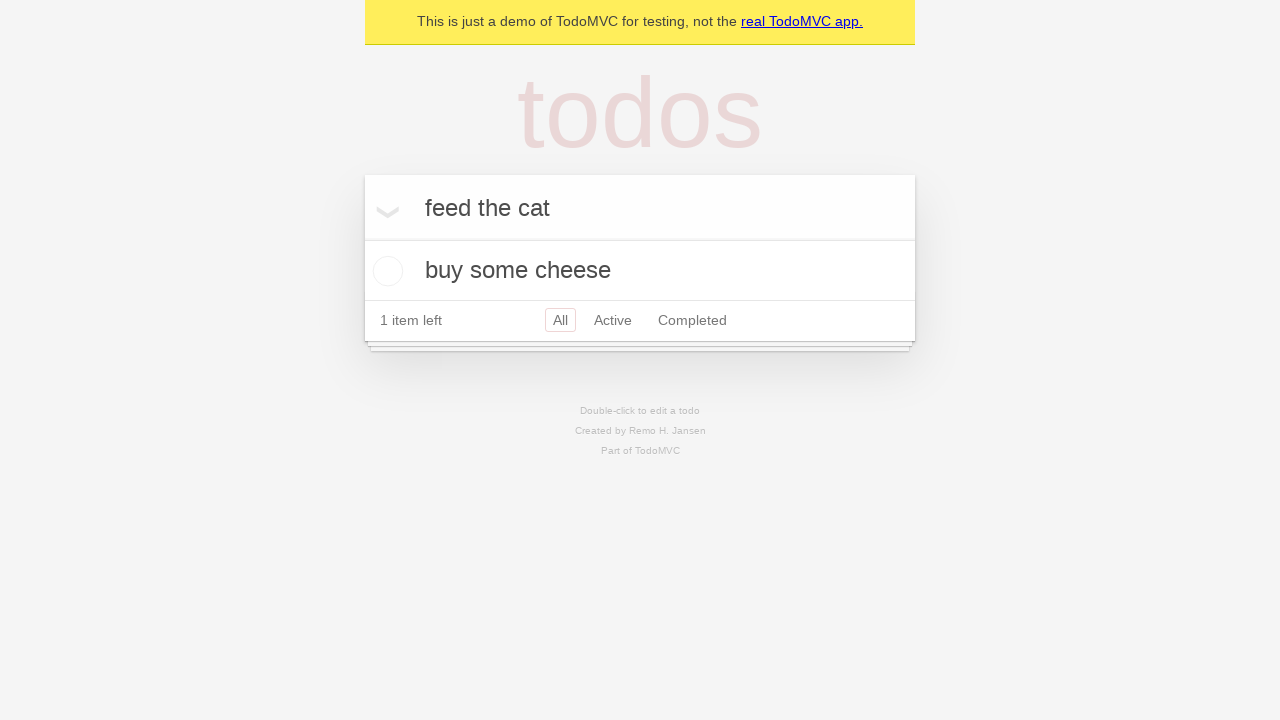

Pressed Enter to add todo 'feed the cat' on internal:attr=[placeholder="What needs to be done?"i]
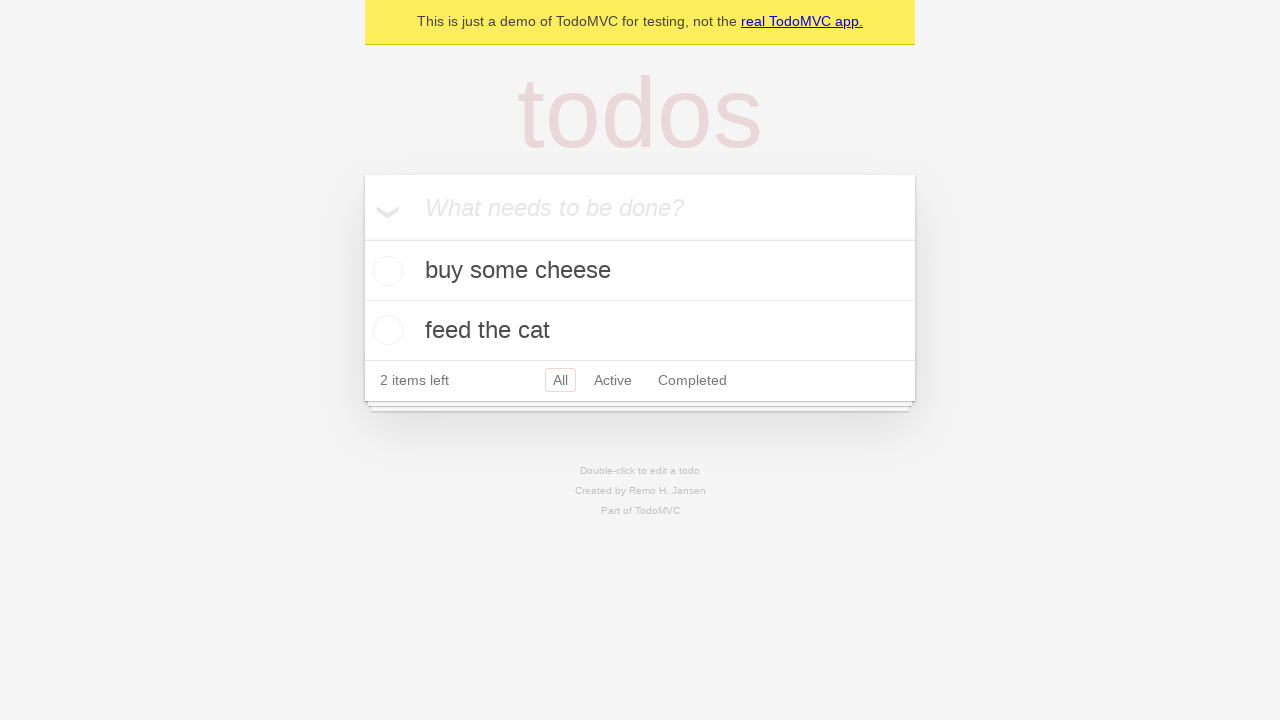

Filled todo input with 'book a doctors appointment' on internal:attr=[placeholder="What needs to be done?"i]
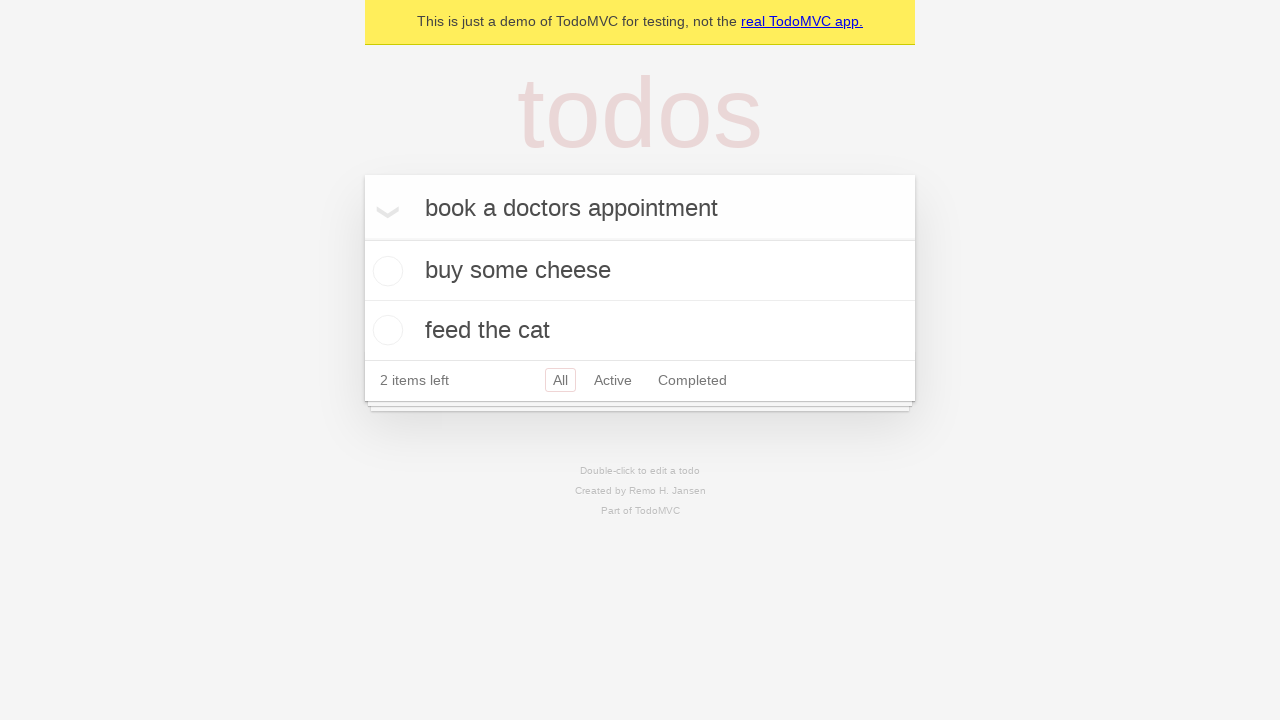

Pressed Enter to add todo 'book a doctors appointment' on internal:attr=[placeholder="What needs to be done?"i]
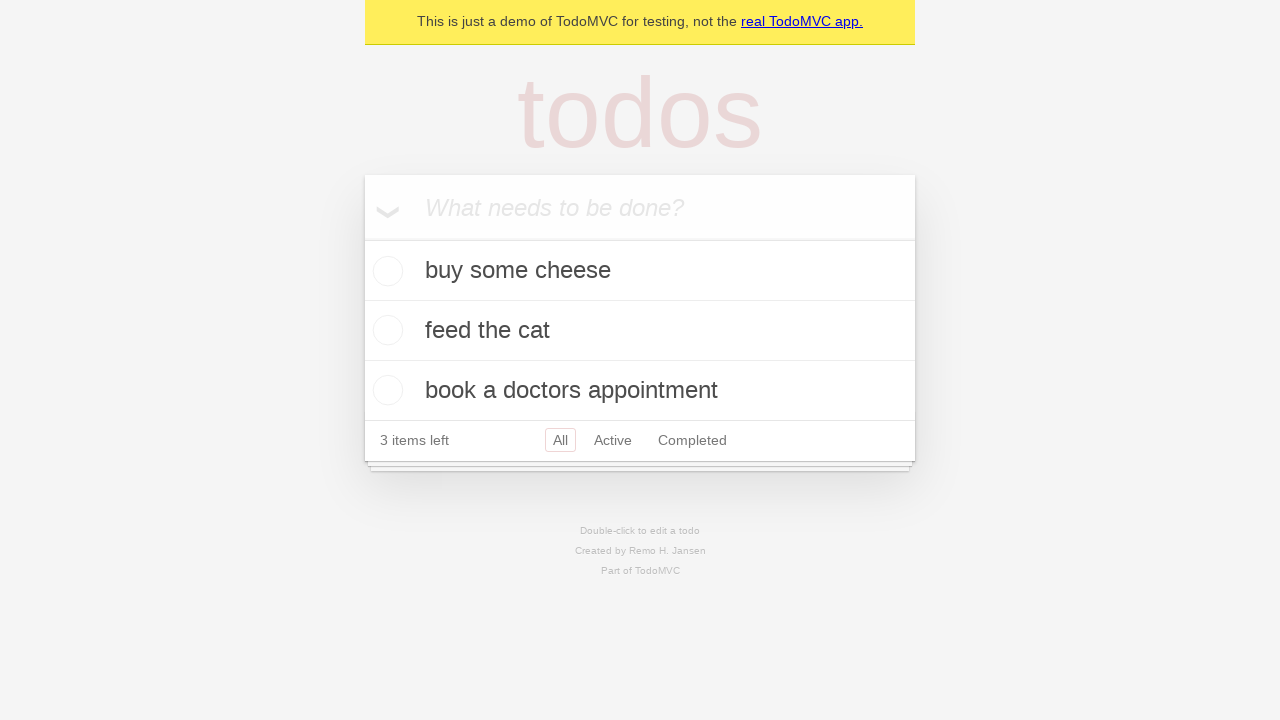

Waited for all 3 todo items to be created
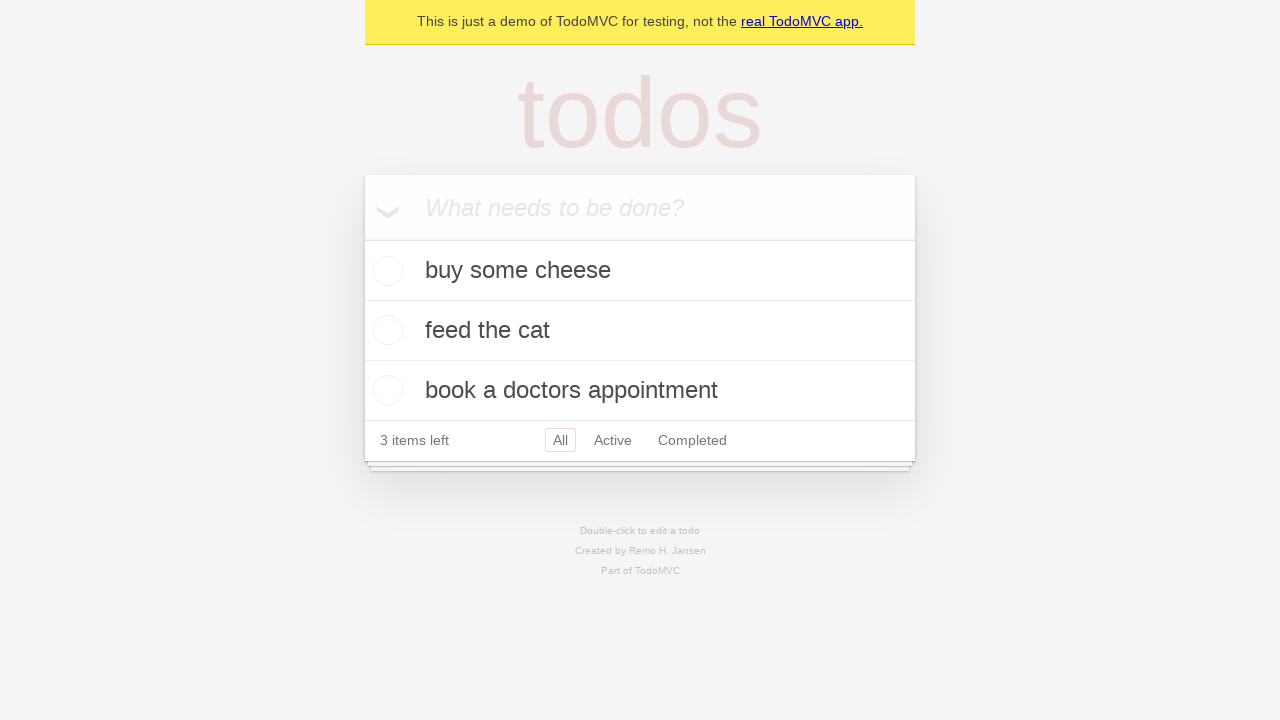

Checked the first todo item as completed at (385, 271) on .todo-list li .toggle >> nth=0
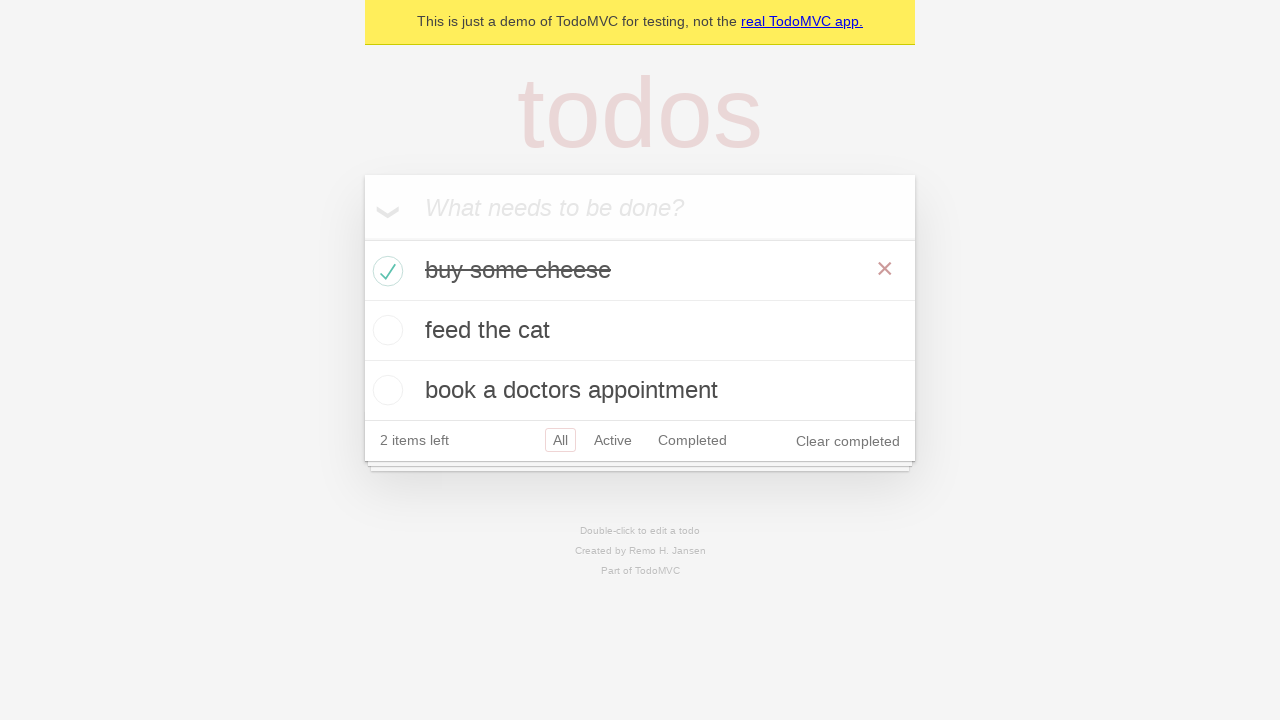

Clicked Clear completed button at (848, 441) on internal:role=button[name="Clear completed"i]
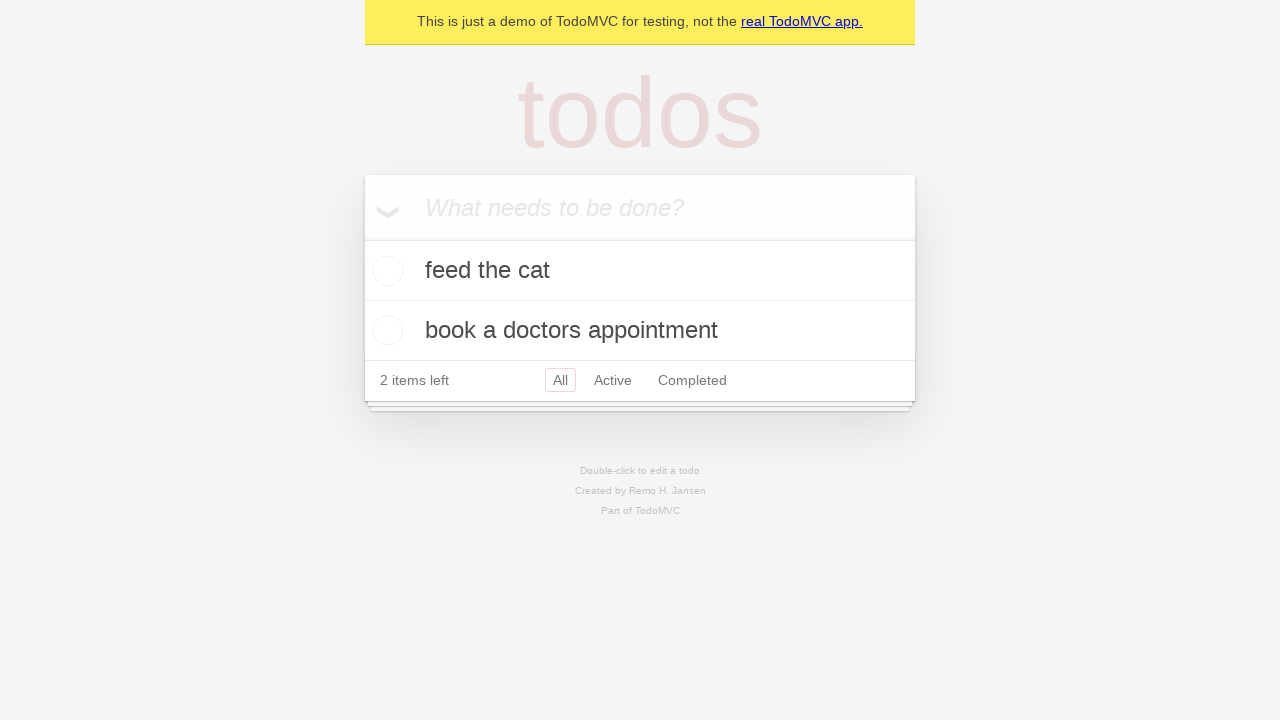

Clear completed button is now hidden as expected
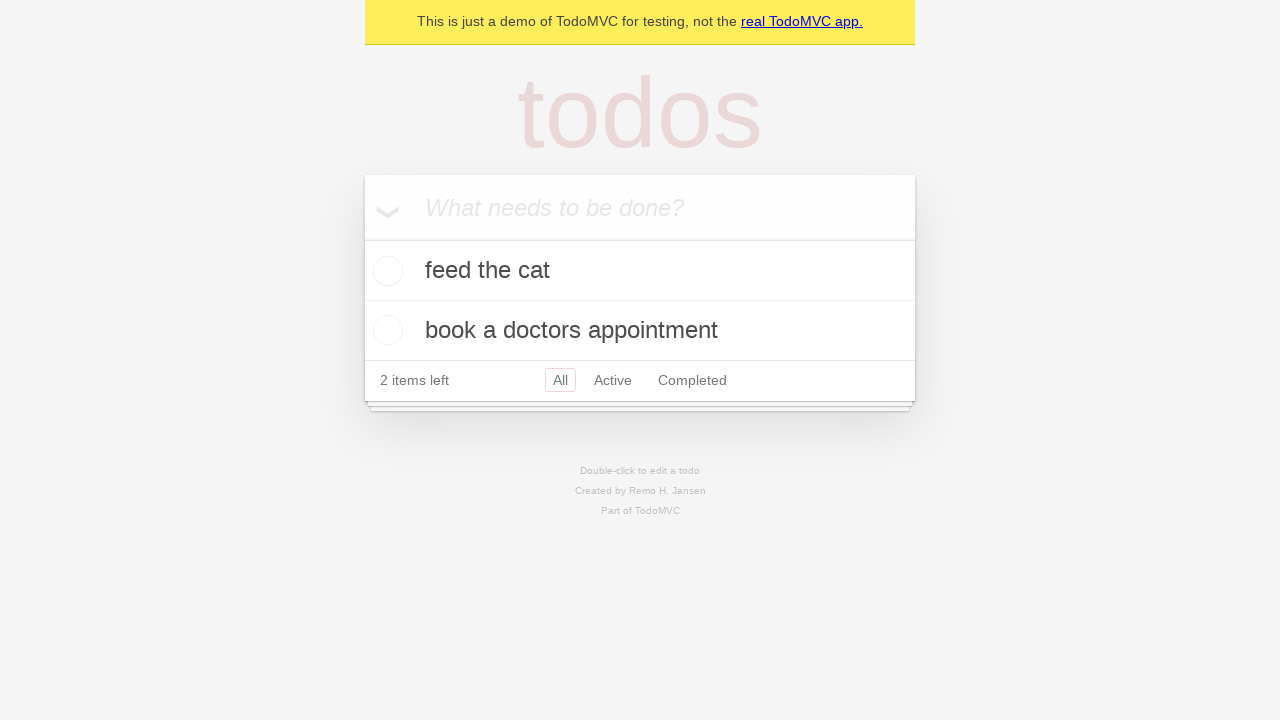

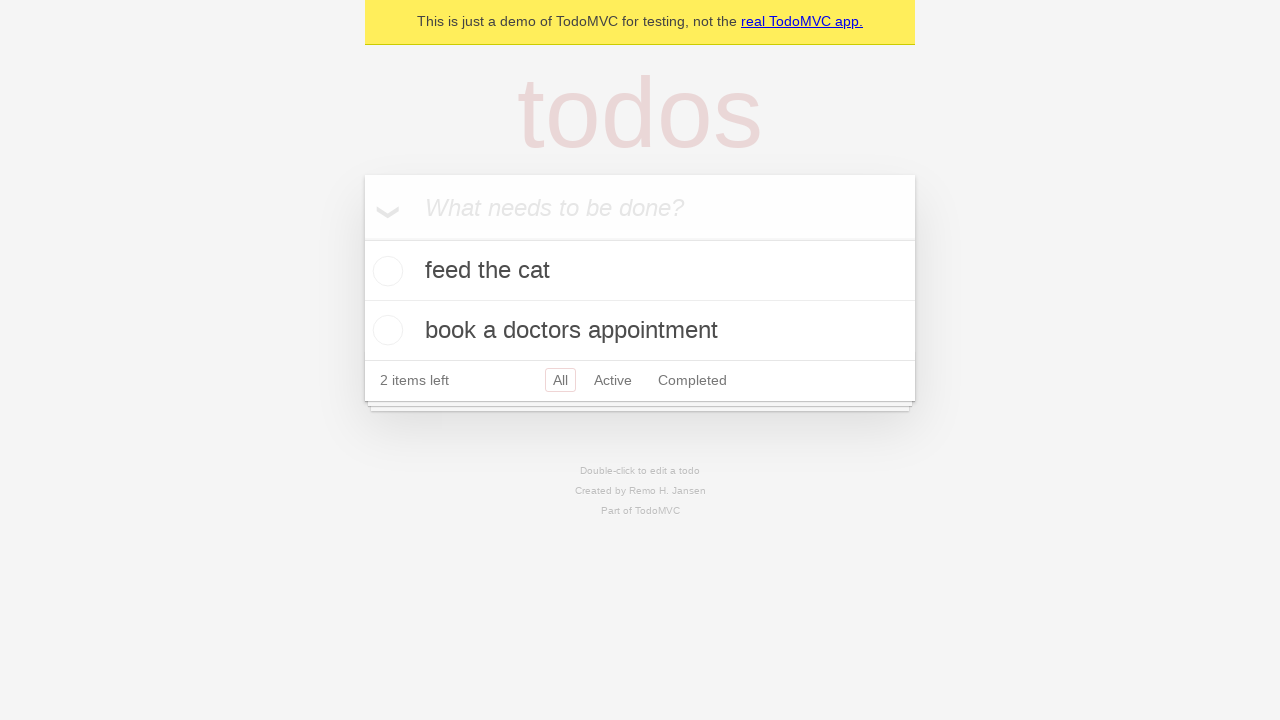